Navigates to Weibo's homepage and then to a specific post page, waiting for each page to load completely.

Starting URL: https://weibo.com

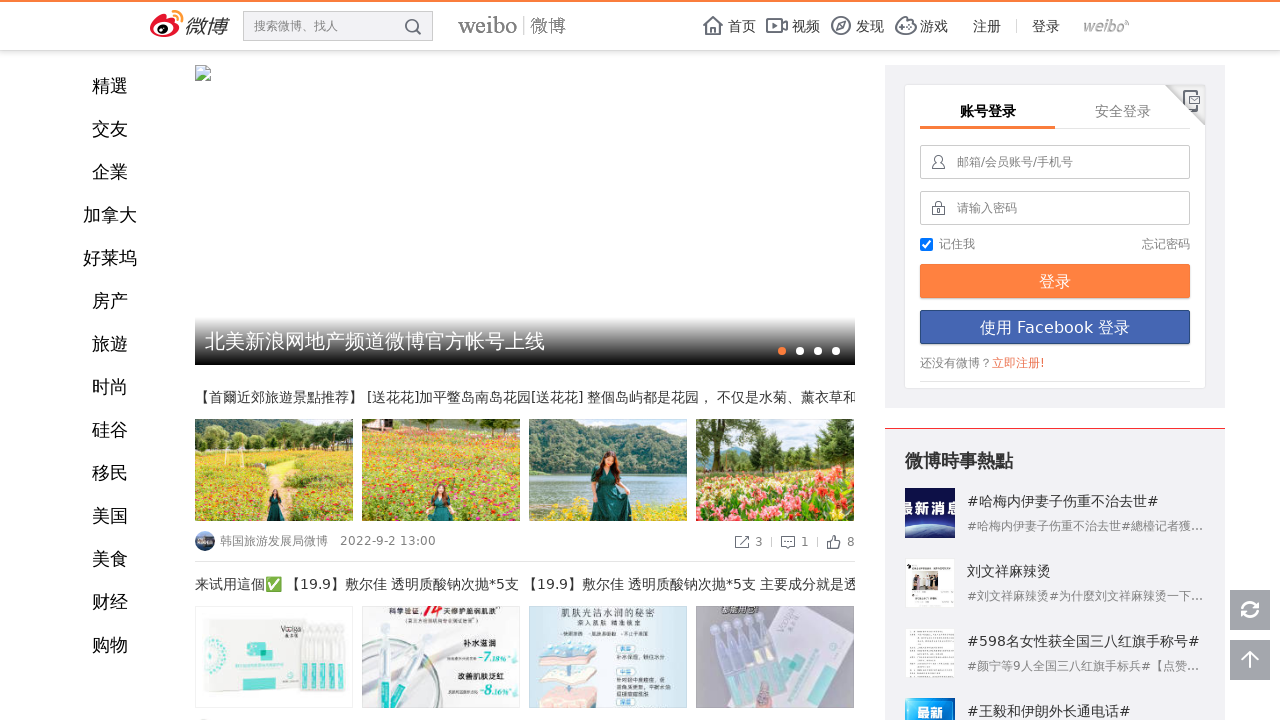

Weibo homepage loaded completely
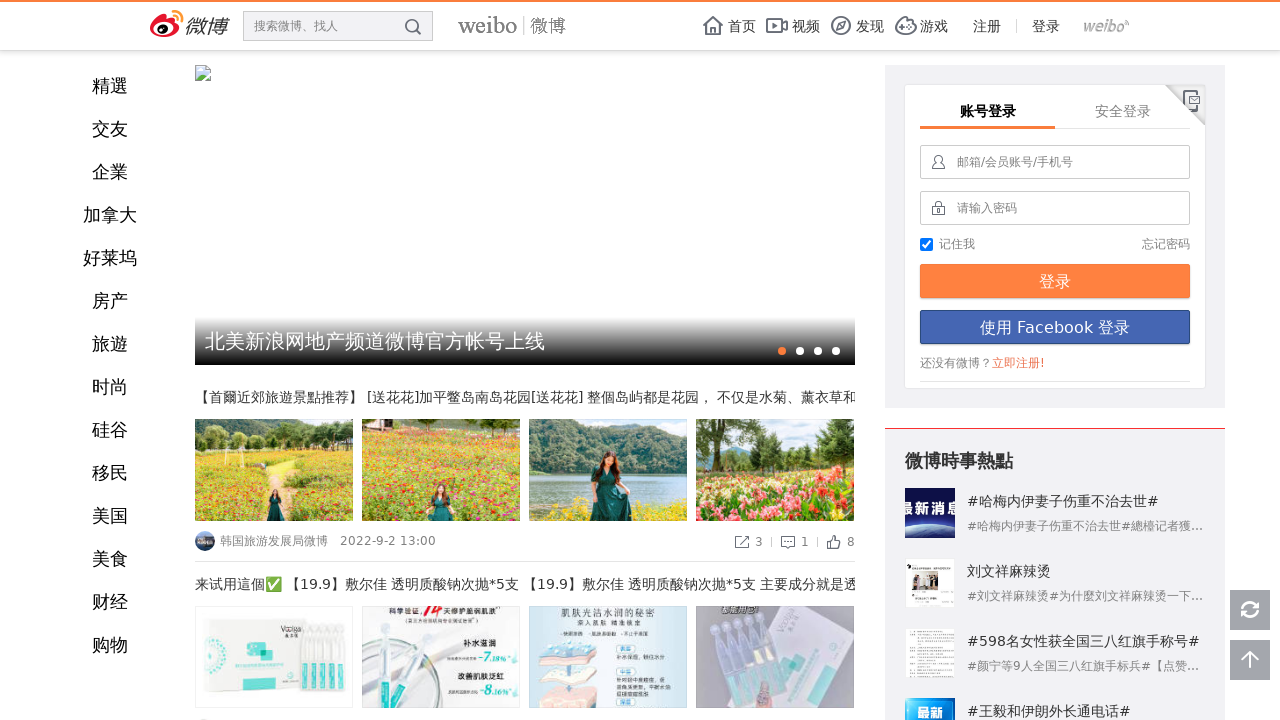

Navigated to specific Weibo post page
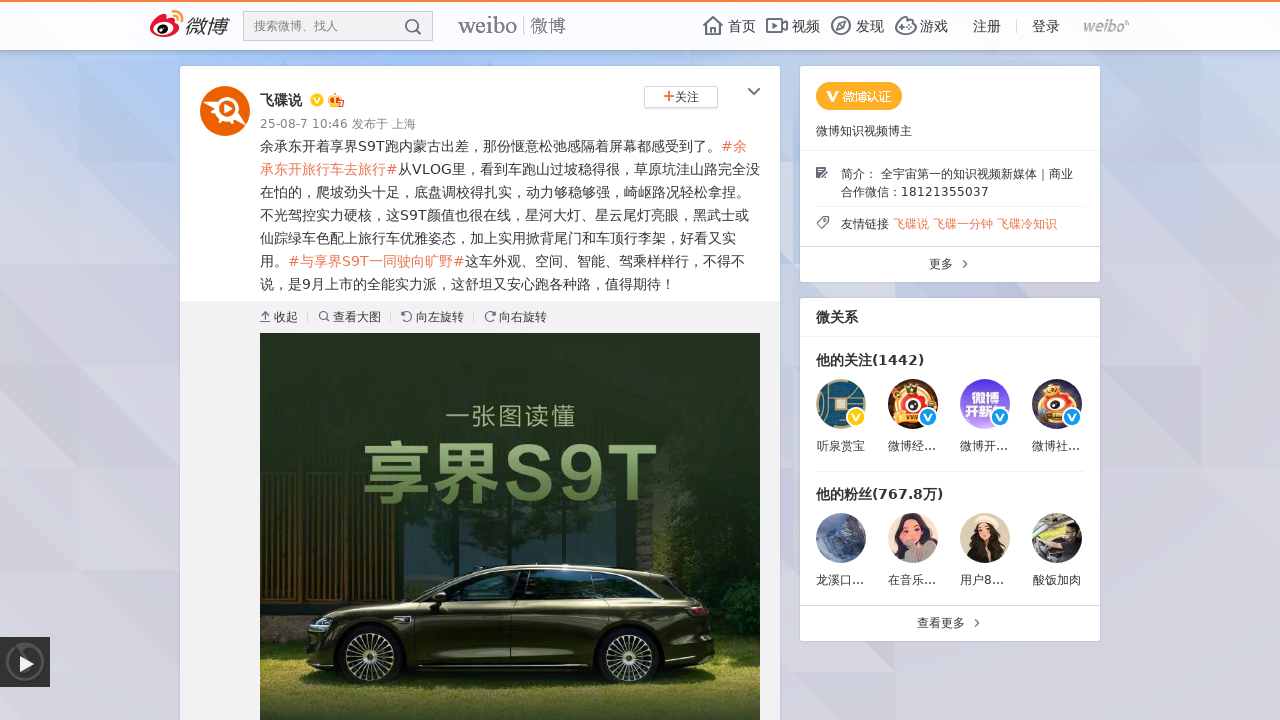

Post page loaded completely
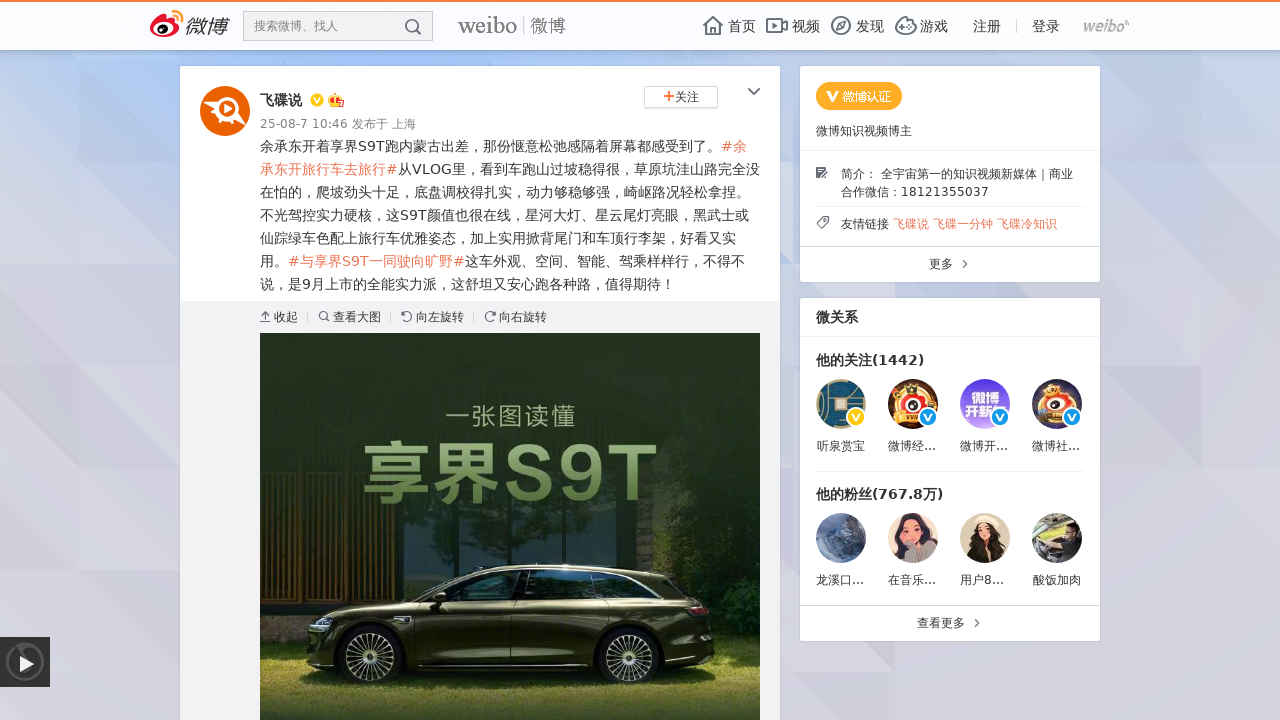

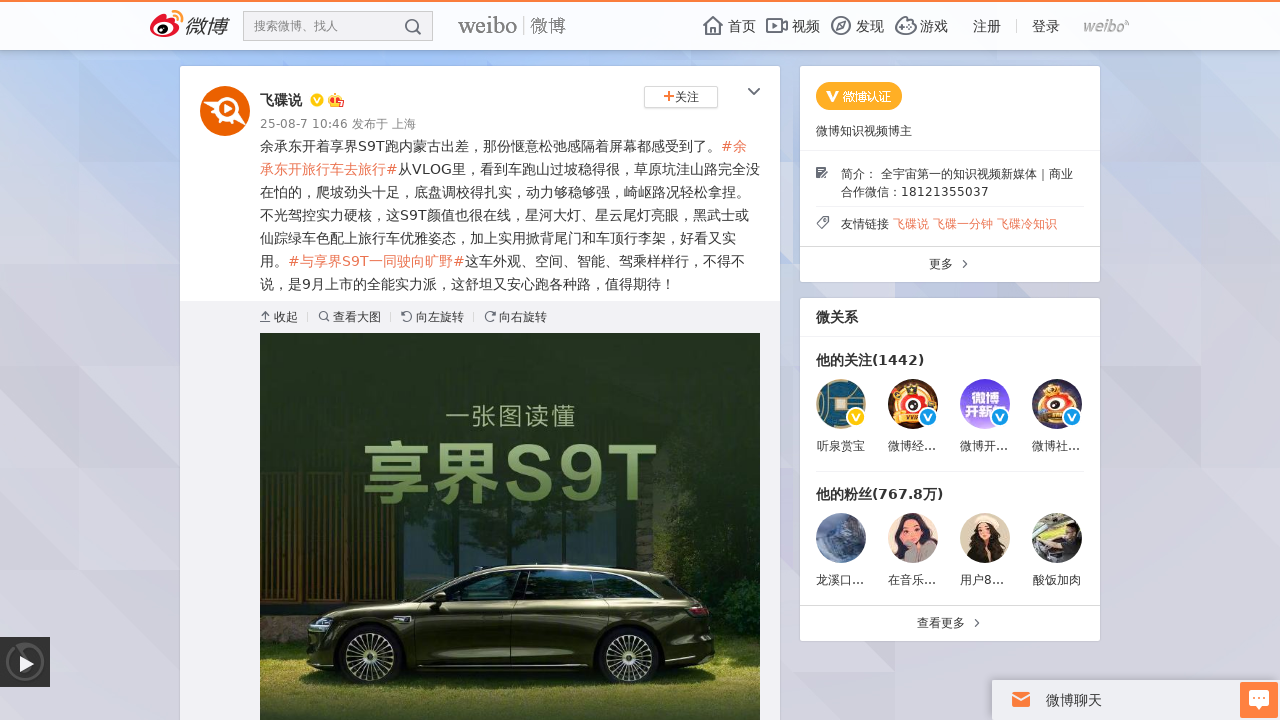